Navigates to the demo table and verifies table1 headers are present

Starting URL: http://automationbykrishna.com/

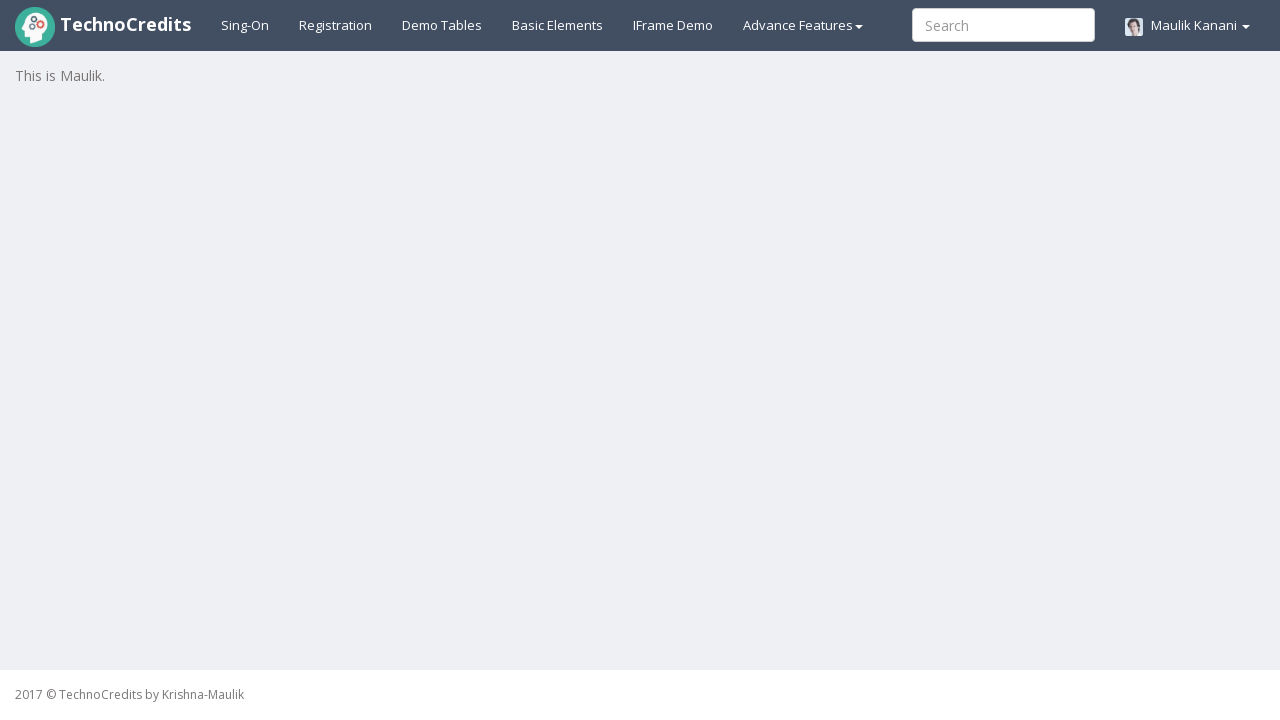

Clicked on Demo Table link at (442, 25) on #demotable
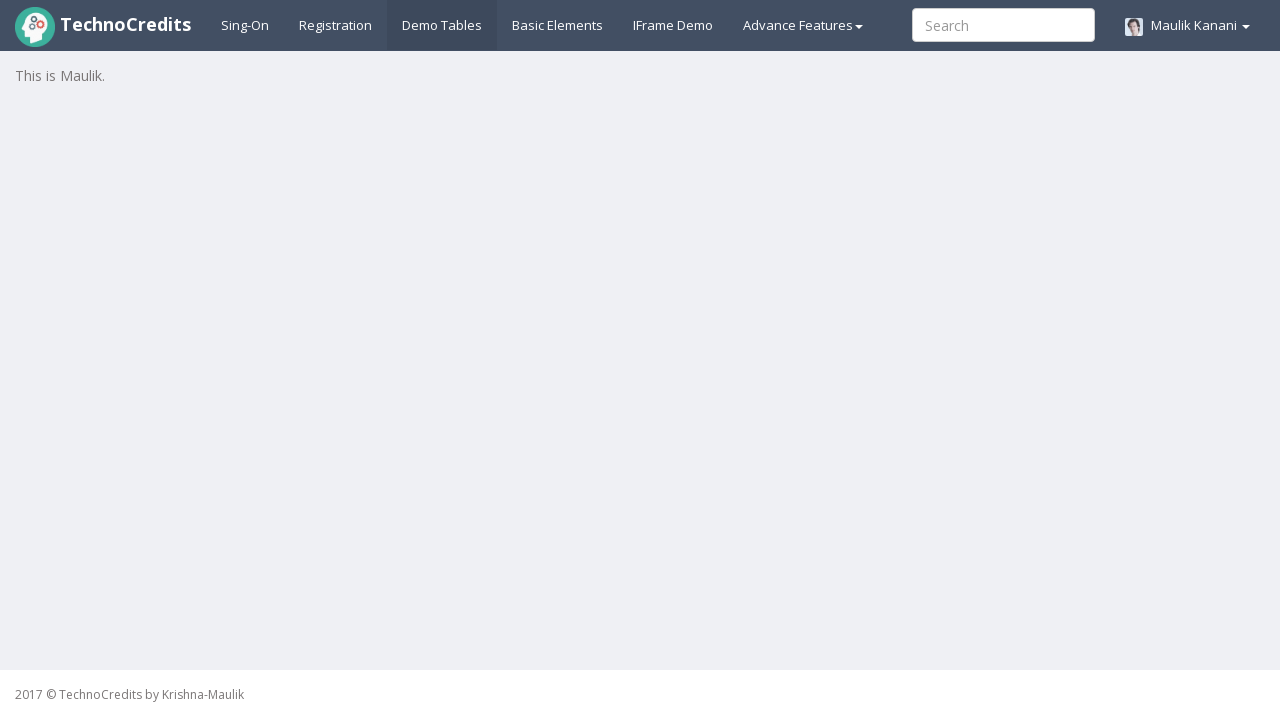

Verified table1 headers are present
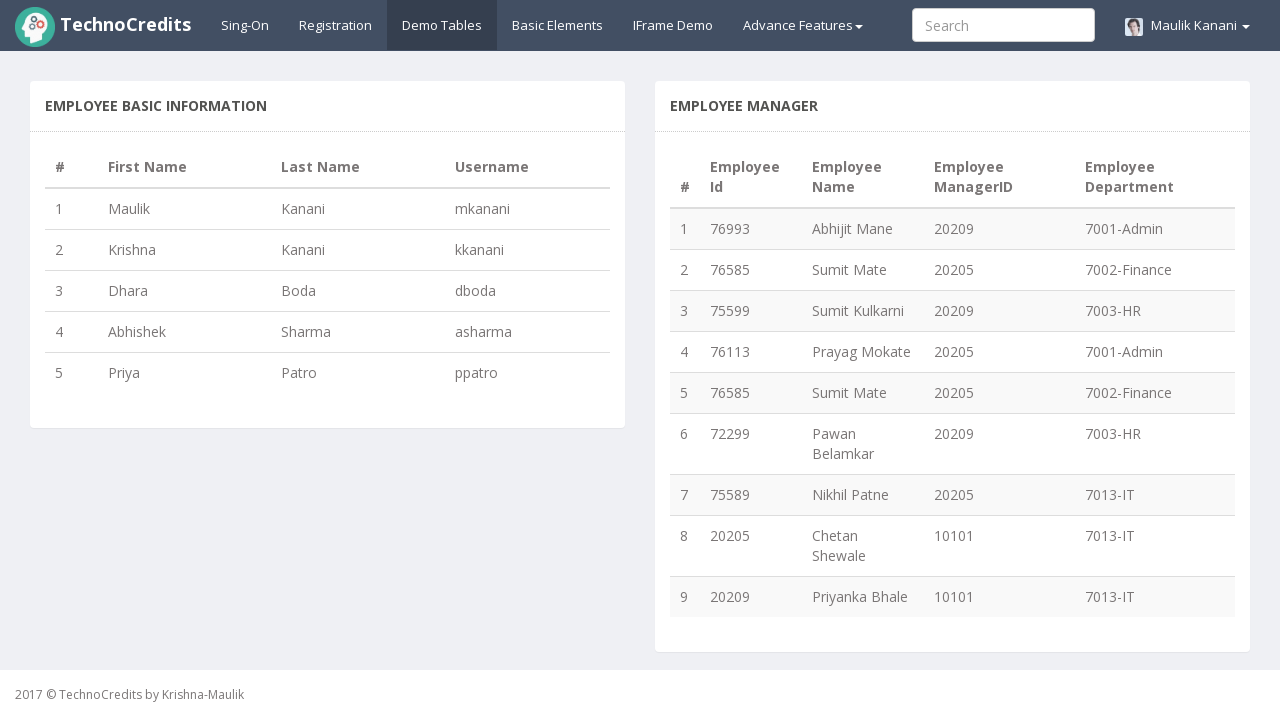

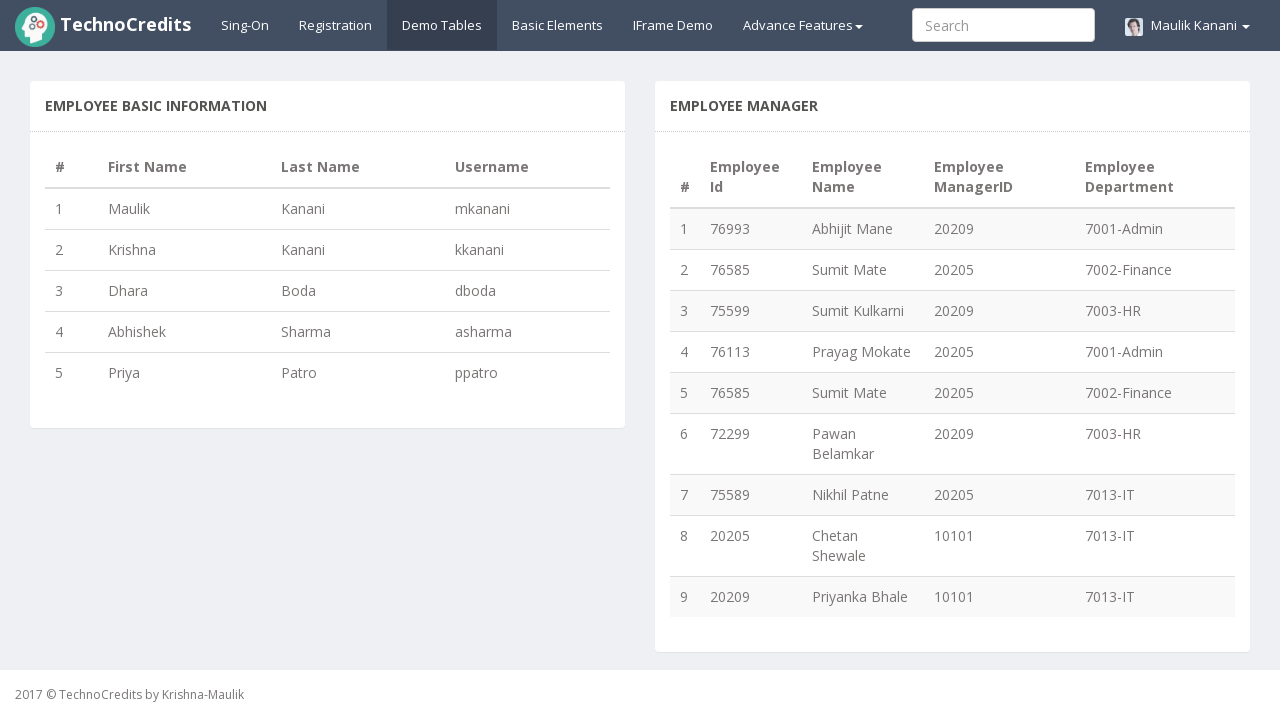